Tests Honda Vietnam cost estimation page by selecting a car model from custom dropdown and province/registration fee from standard dropdowns.

Starting URL: https://www.honda.com.vn/o-to/du-toan-chi-phi

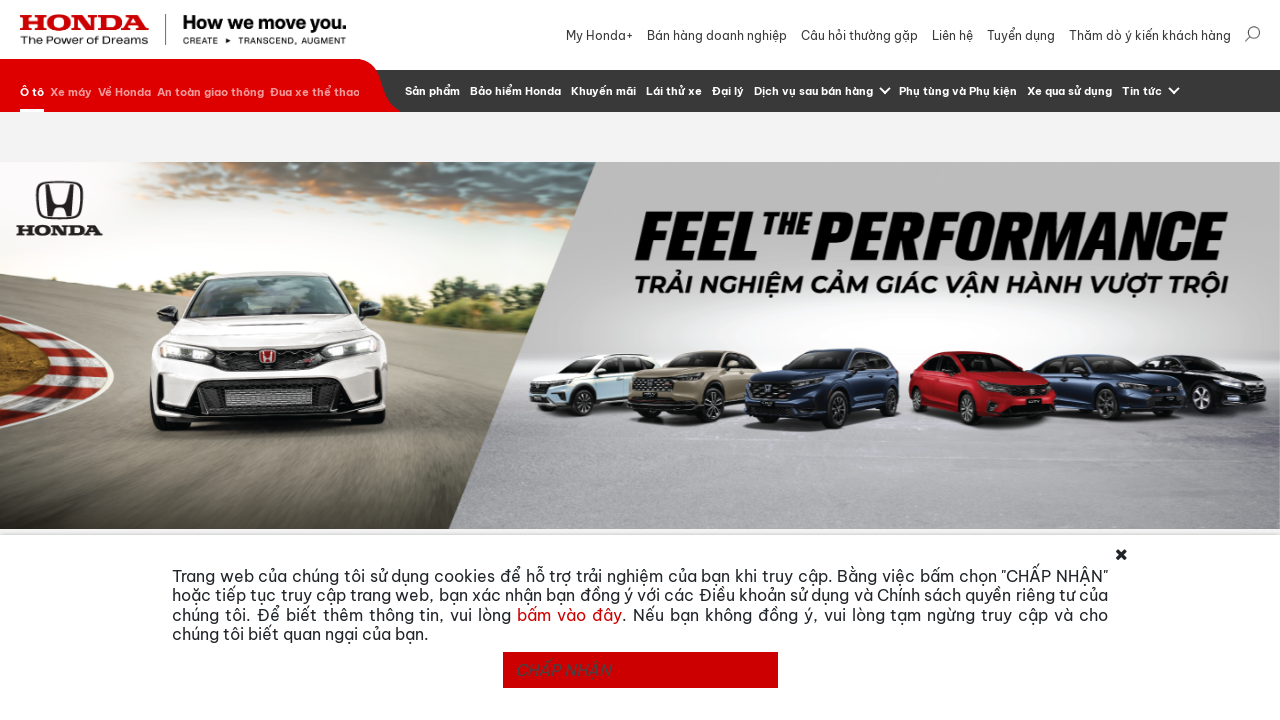

Scrolled to image background area
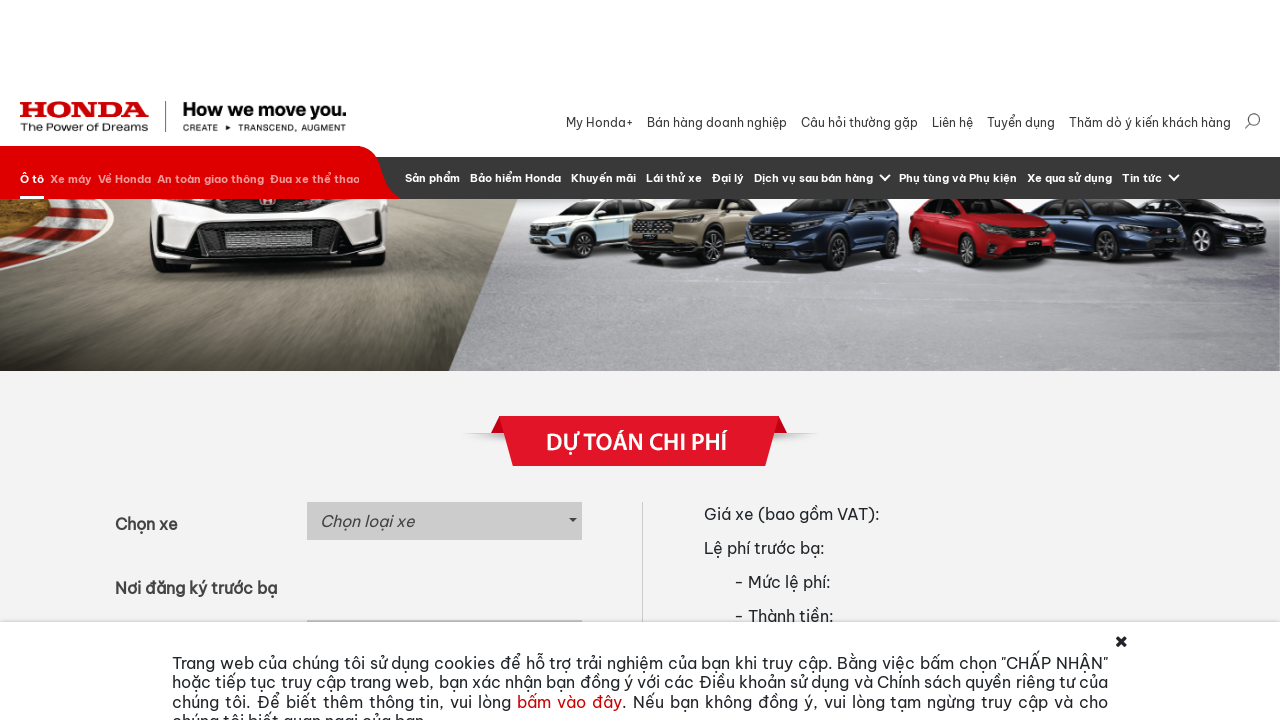

Waited 1000ms for page to settle
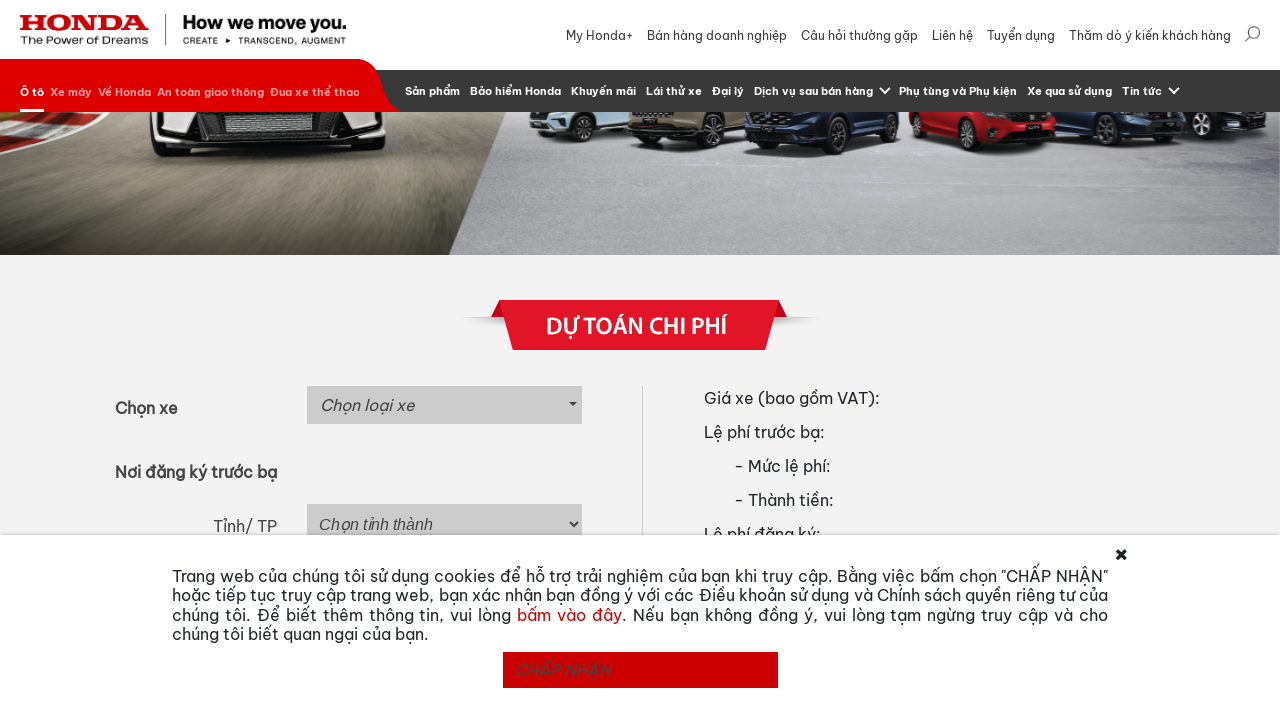

Clicked custom dropdown button to open car model list at (444, 405) on button#selectize-input
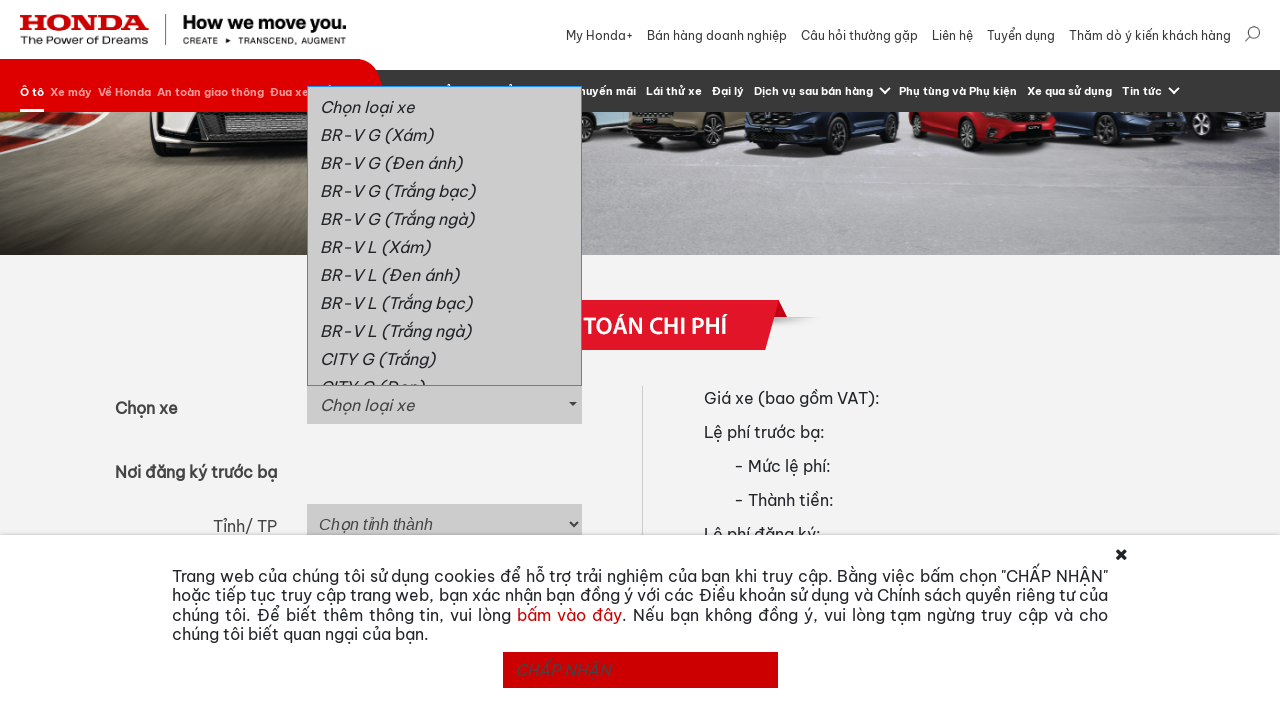

Waited for dropdown options to appear
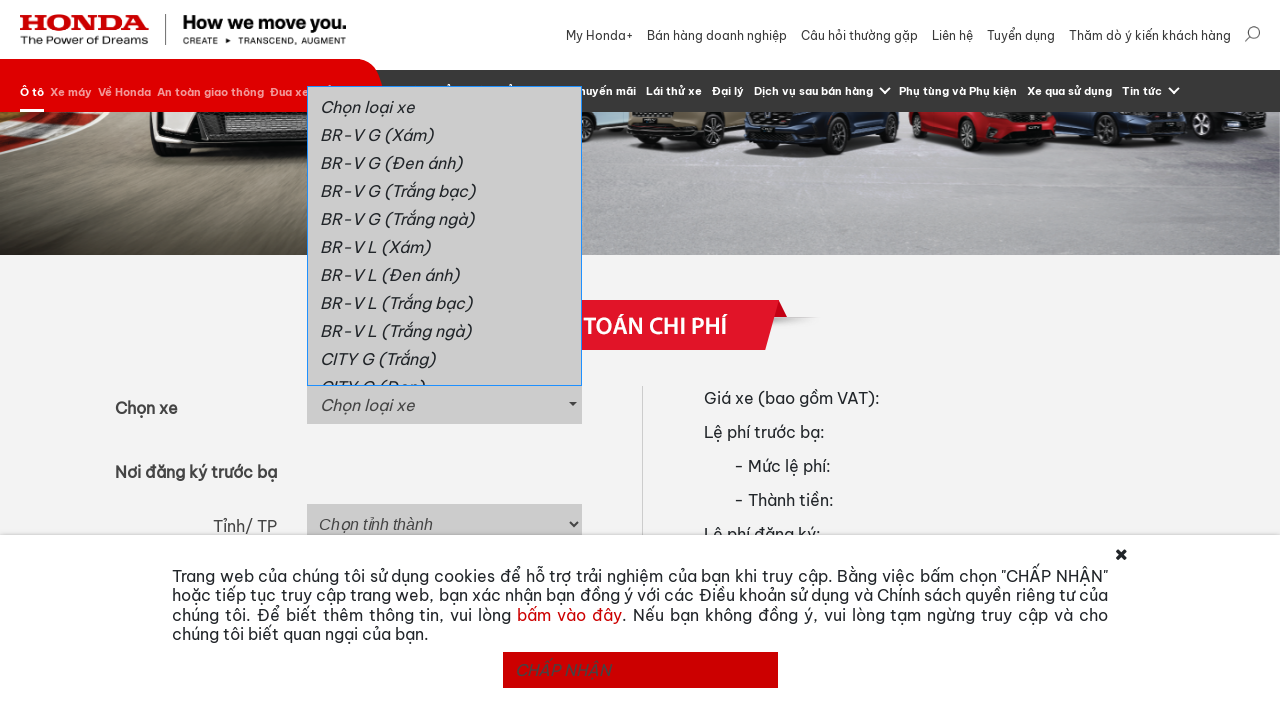

Selected 'CITY L' car model from custom dropdown at (444, 236) on button#selectize-input+div>a:has-text('CITY L')
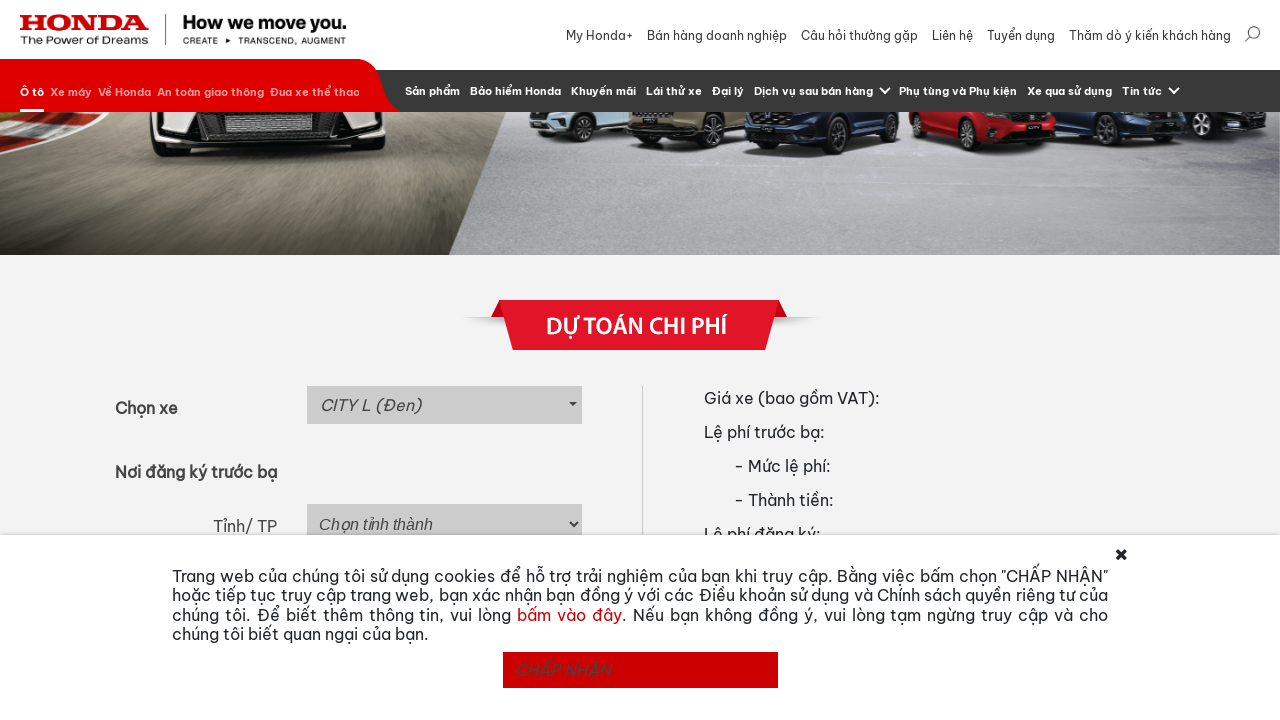

Waited 1000ms after selecting car model
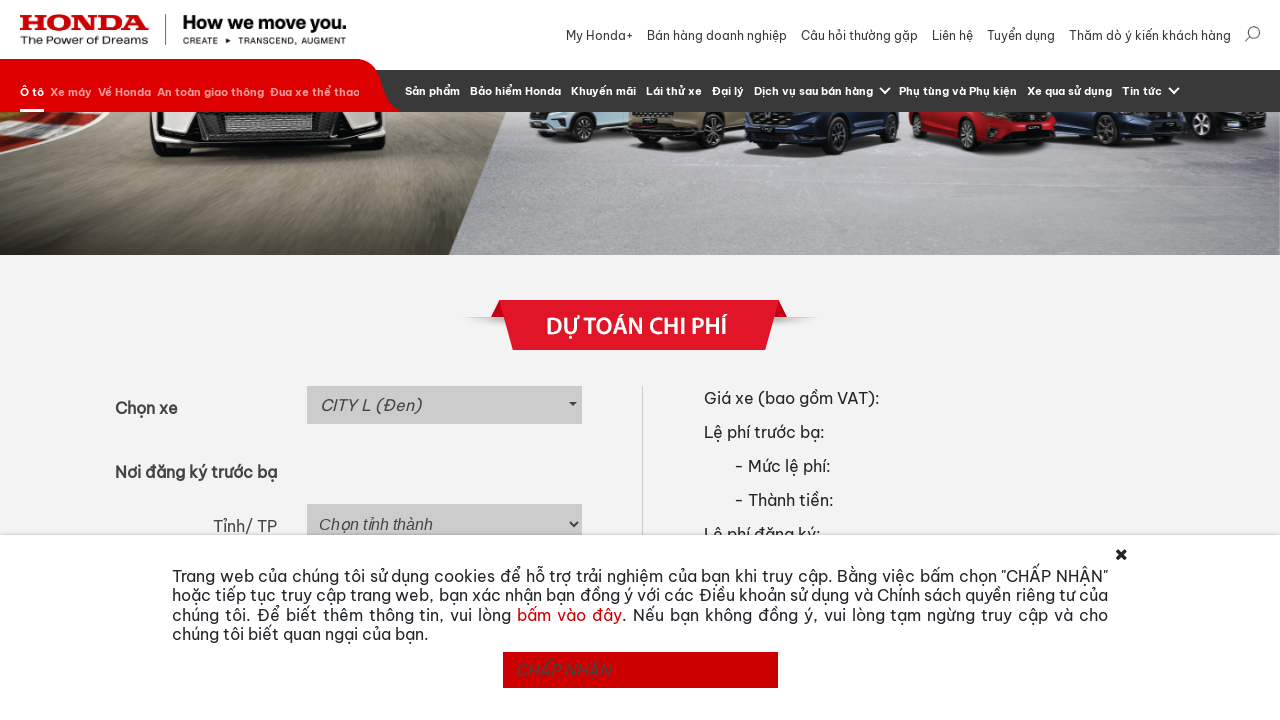

Scrolled to cost estimates section
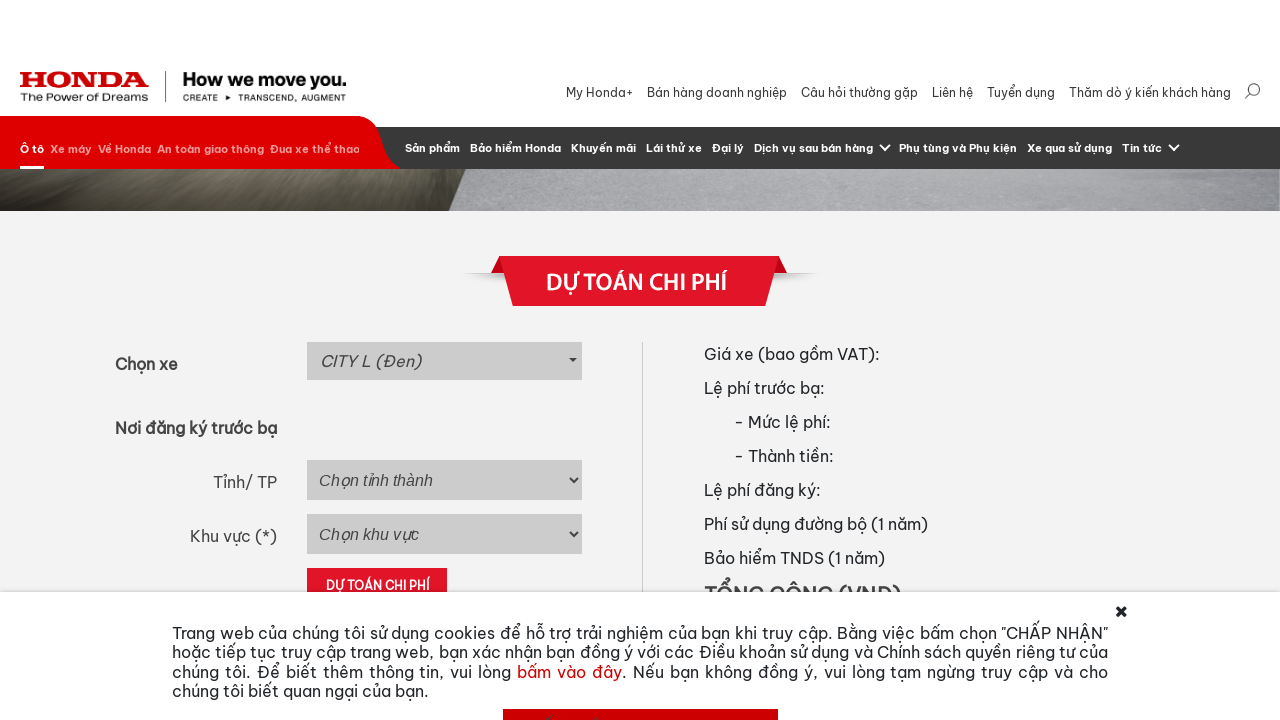

Waited 1000ms for cost estimates section to be ready
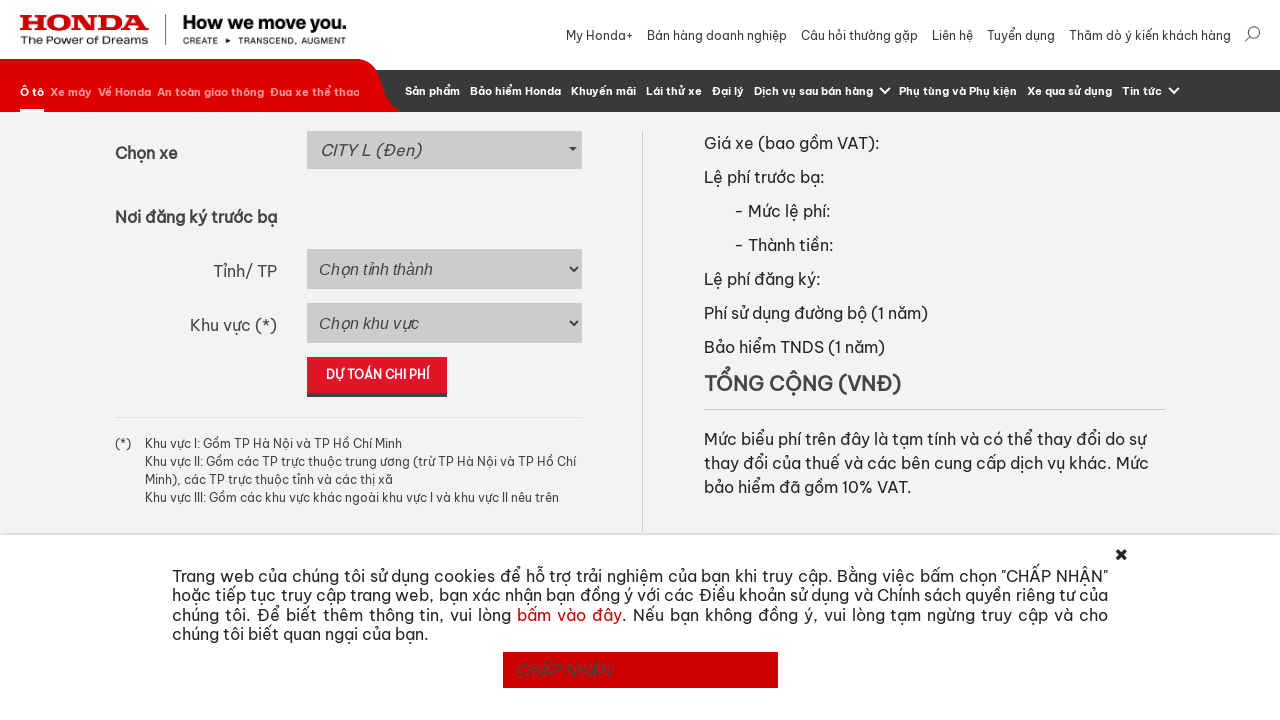

Selected province 'Đà Nẵng' from province dropdown on select#province
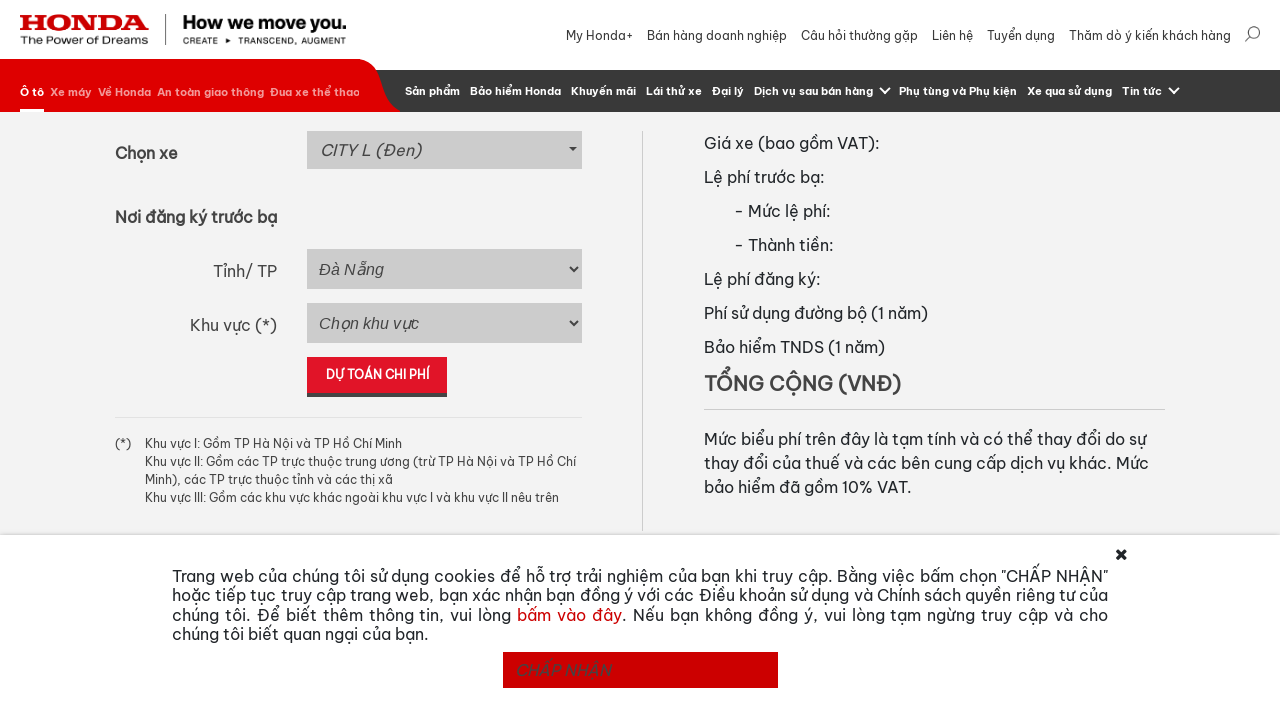

Waited 1000ms after selecting province
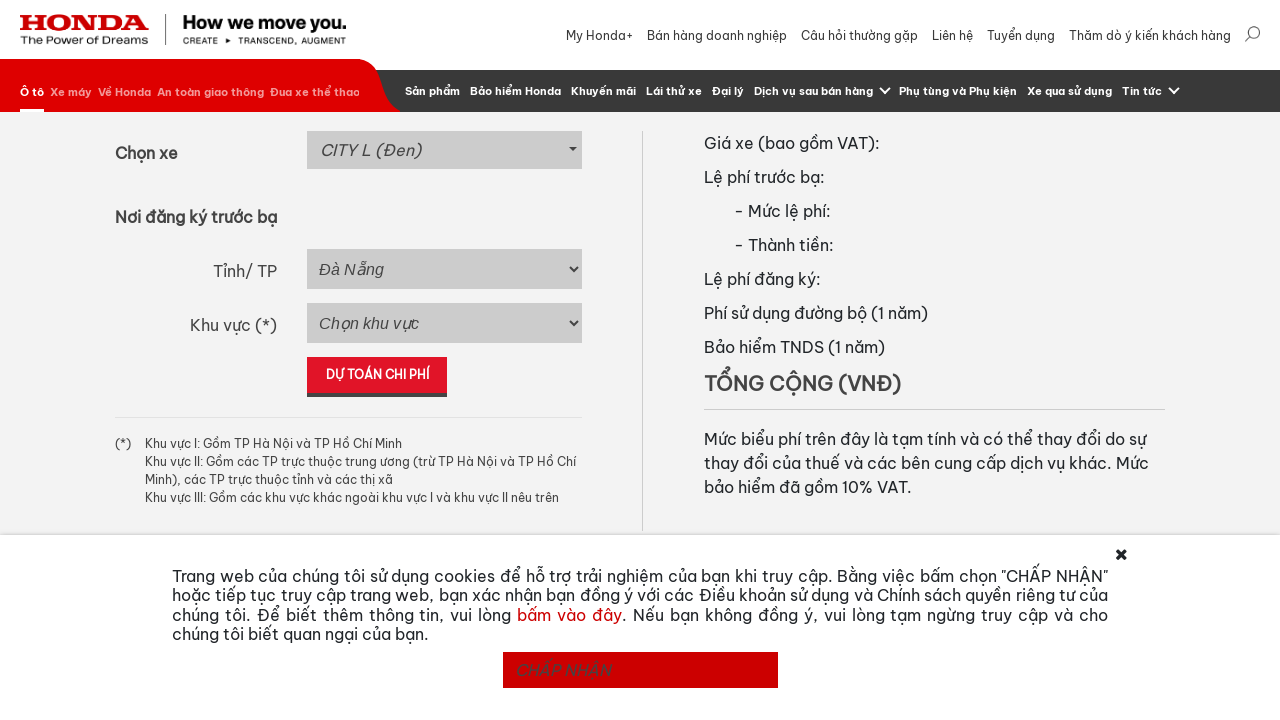

Selected registration fee region 'Khu vực II' from dropdown on select#registration_fee
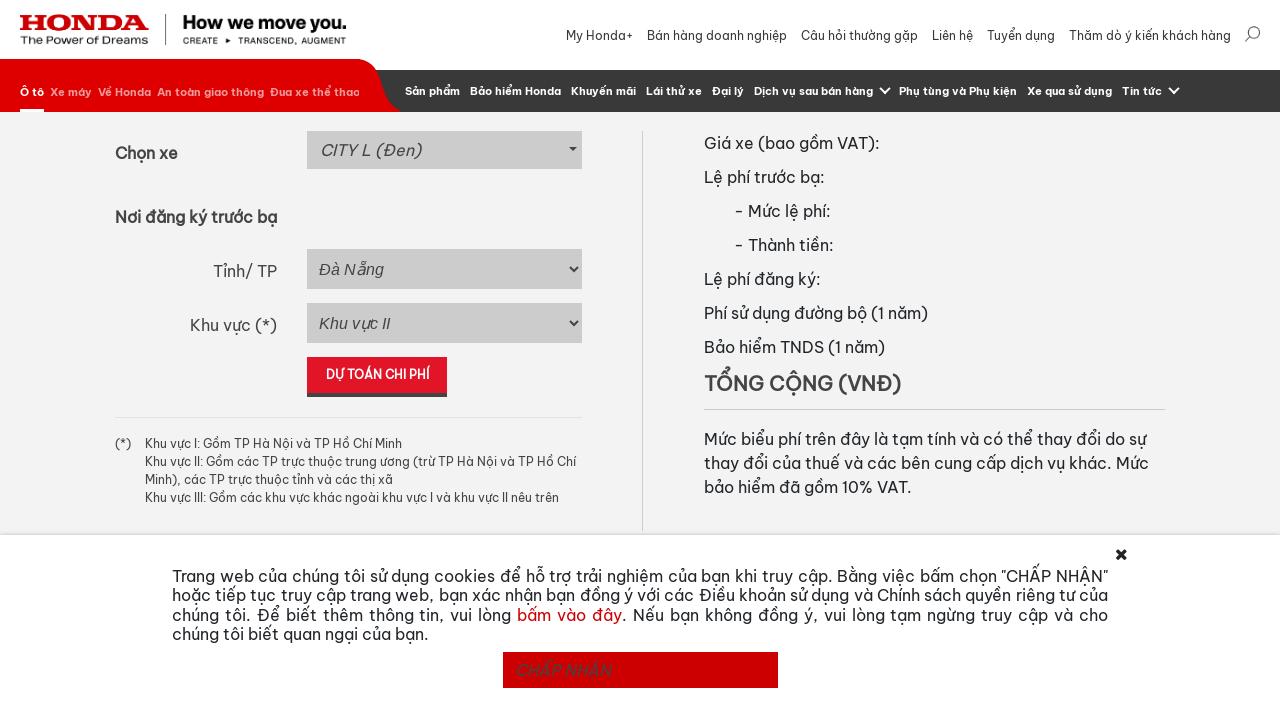

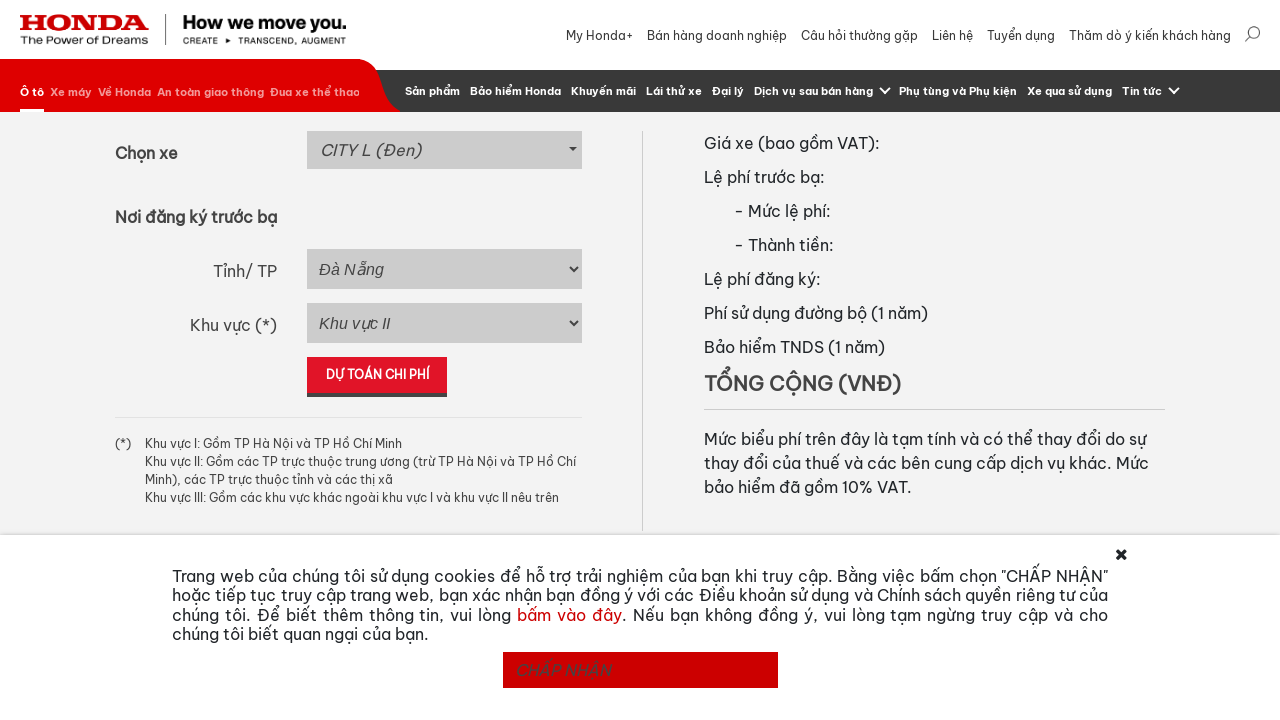